Tests 7-character validation form with invalid input "WISAM" (only 5 characters) and verifies it returns "Invalid Value"

Starting URL: https://testpages.eviltester.com/styled/apps/7charval/simple7charvalidation.html

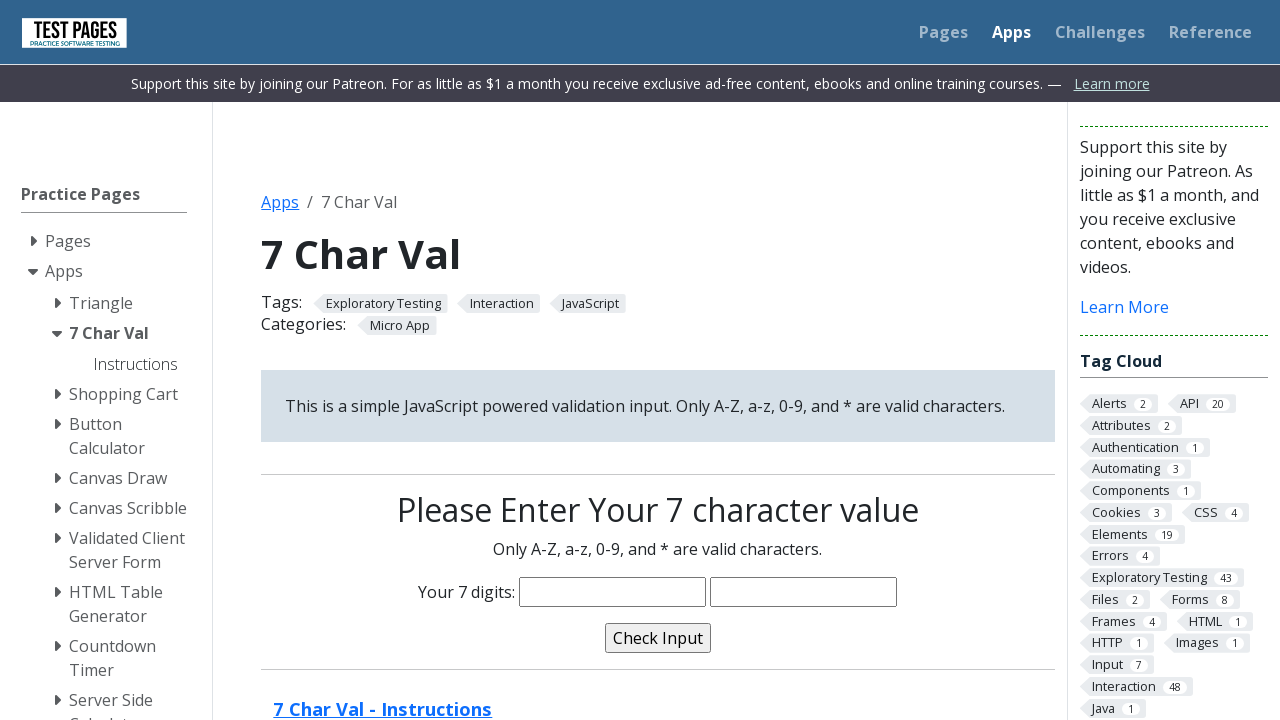

Filled input field with invalid 5-character value 'WISAM' on input[name='characters']
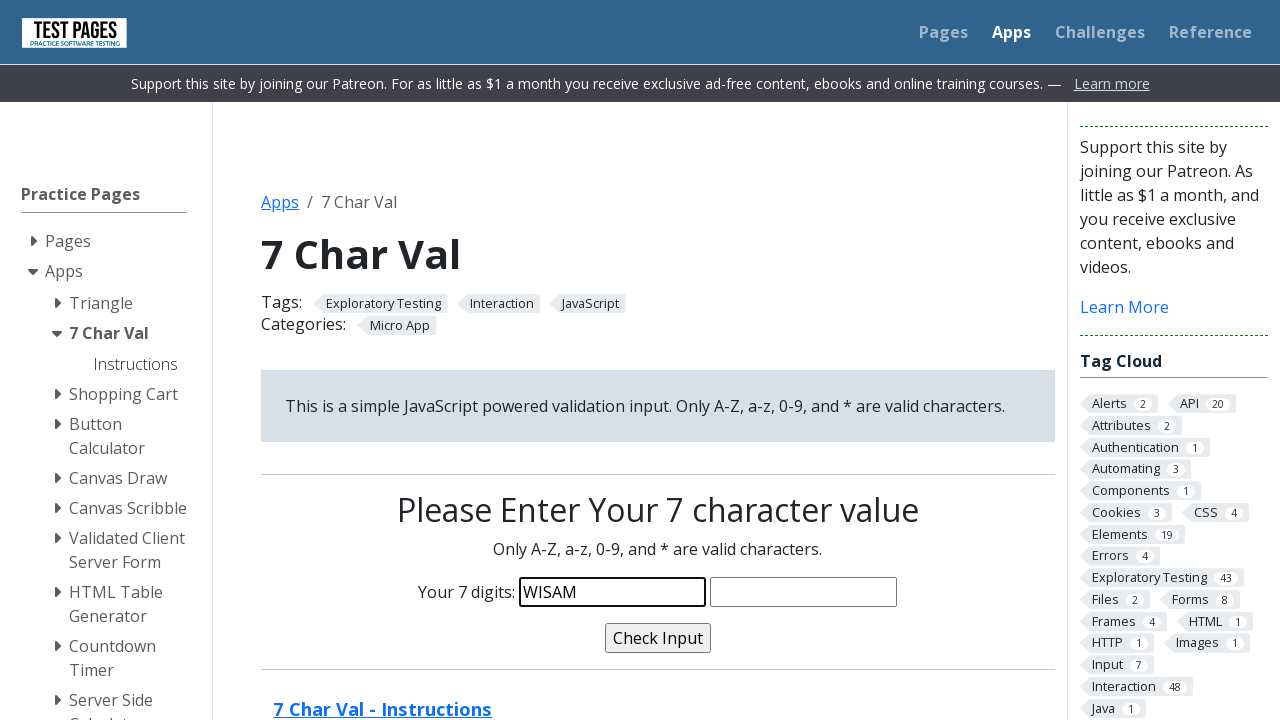

Clicked validate button at (658, 638) on input[name='validate']
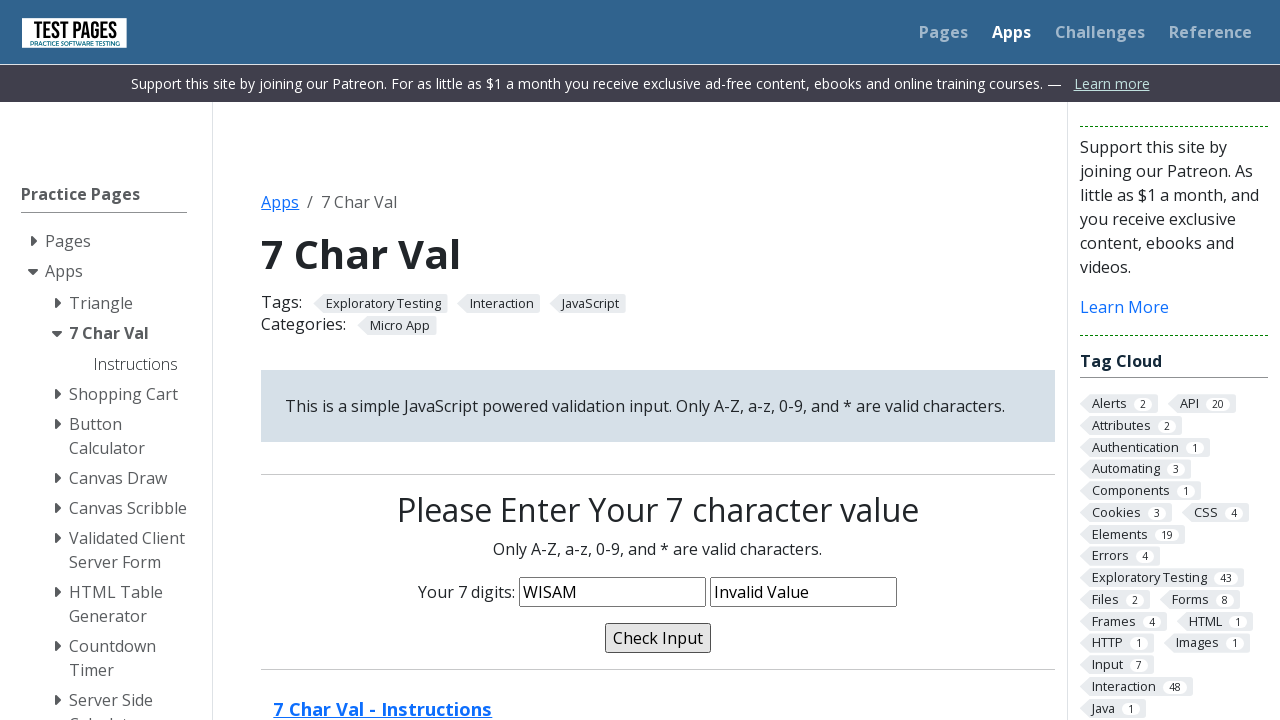

Verified validation message displays 'Invalid Value' for 5-character input
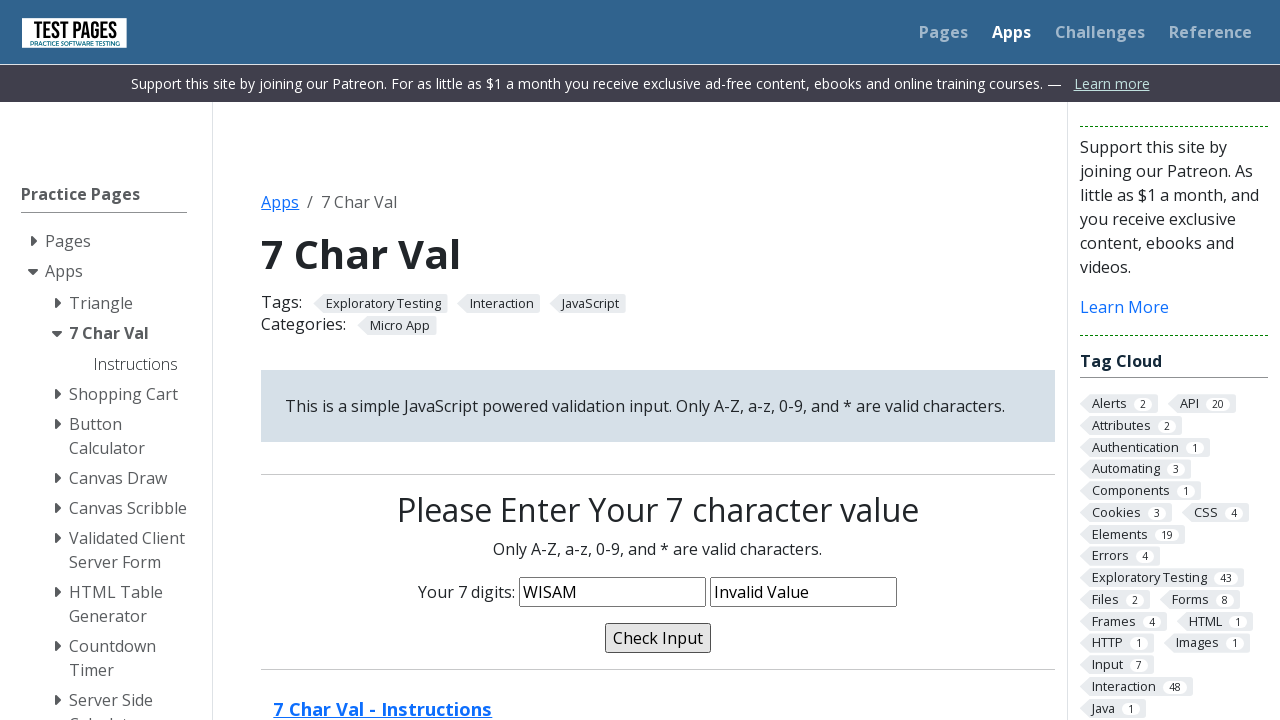

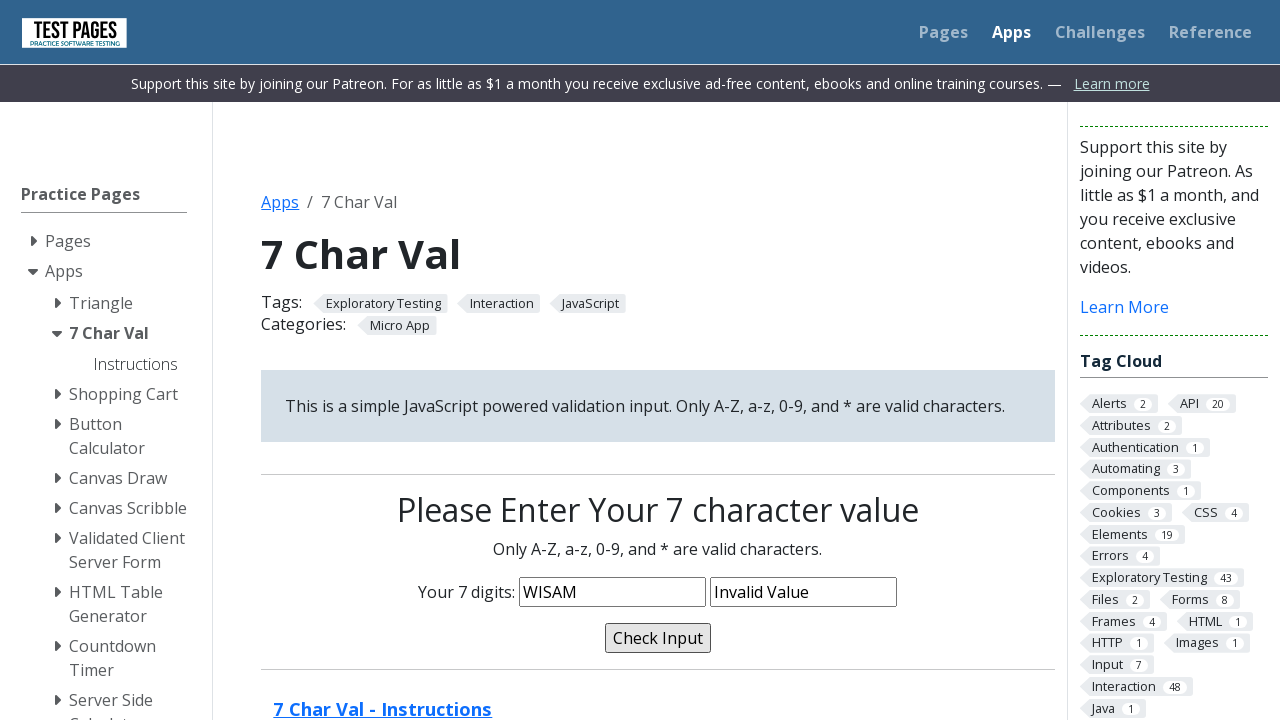